Tests JavaScript prompt alert by clicking a button to trigger a prompt, entering text, accepting the alert, and verifying the result

Starting URL: http://the-internet.herokuapp.com/javascript_alerts

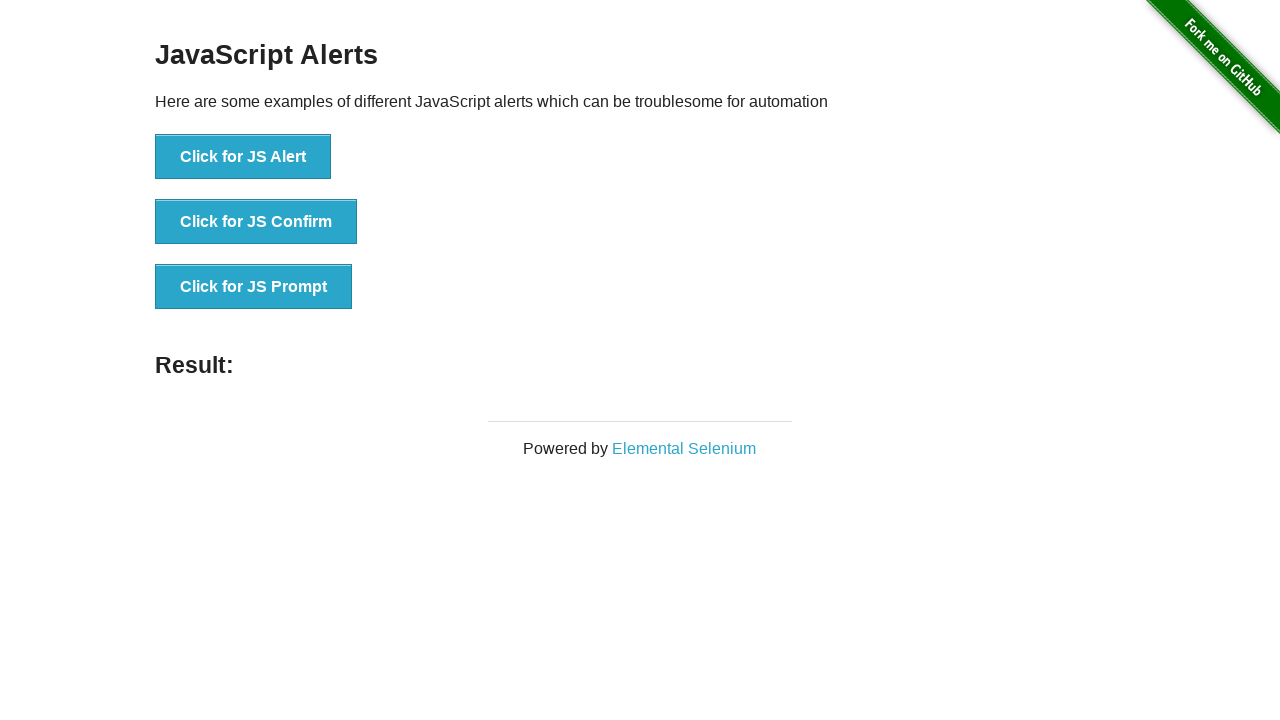

Set up dialog handler for JavaScript prompt
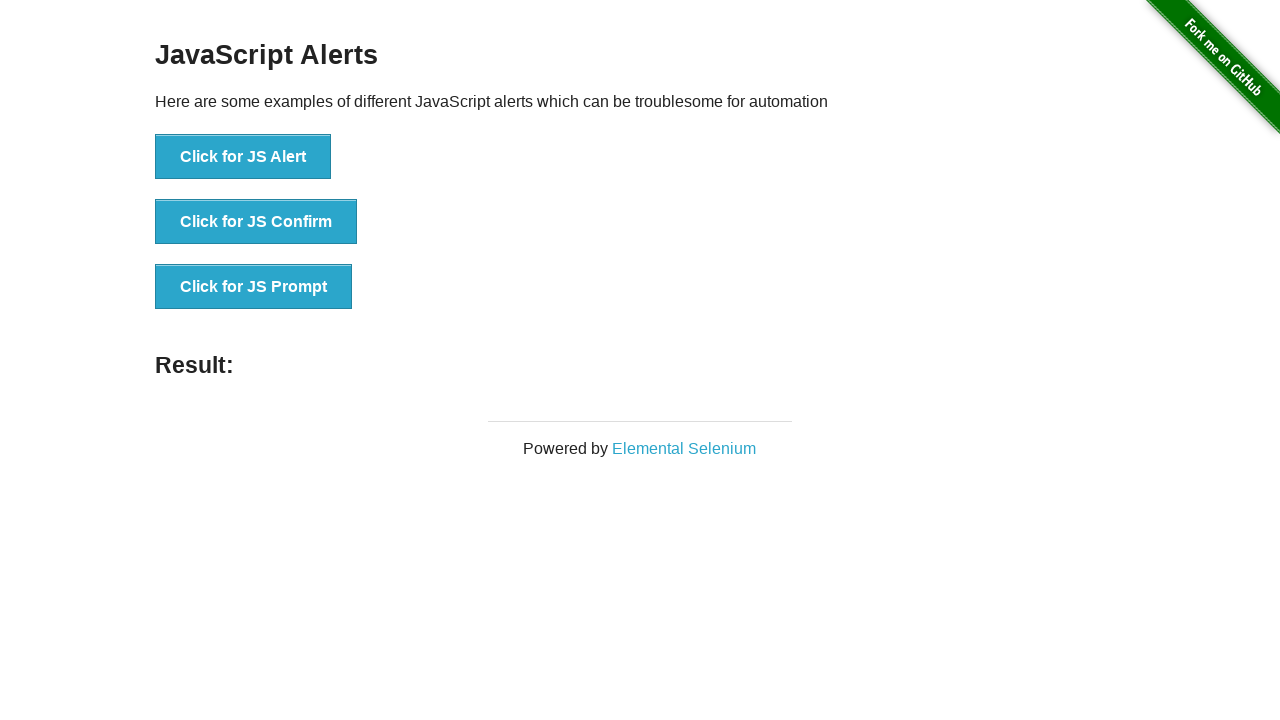

Clicked 'Click for JS Prompt' button to trigger JavaScript prompt alert at (254, 287) on button:has-text('Click for JS Prompt')
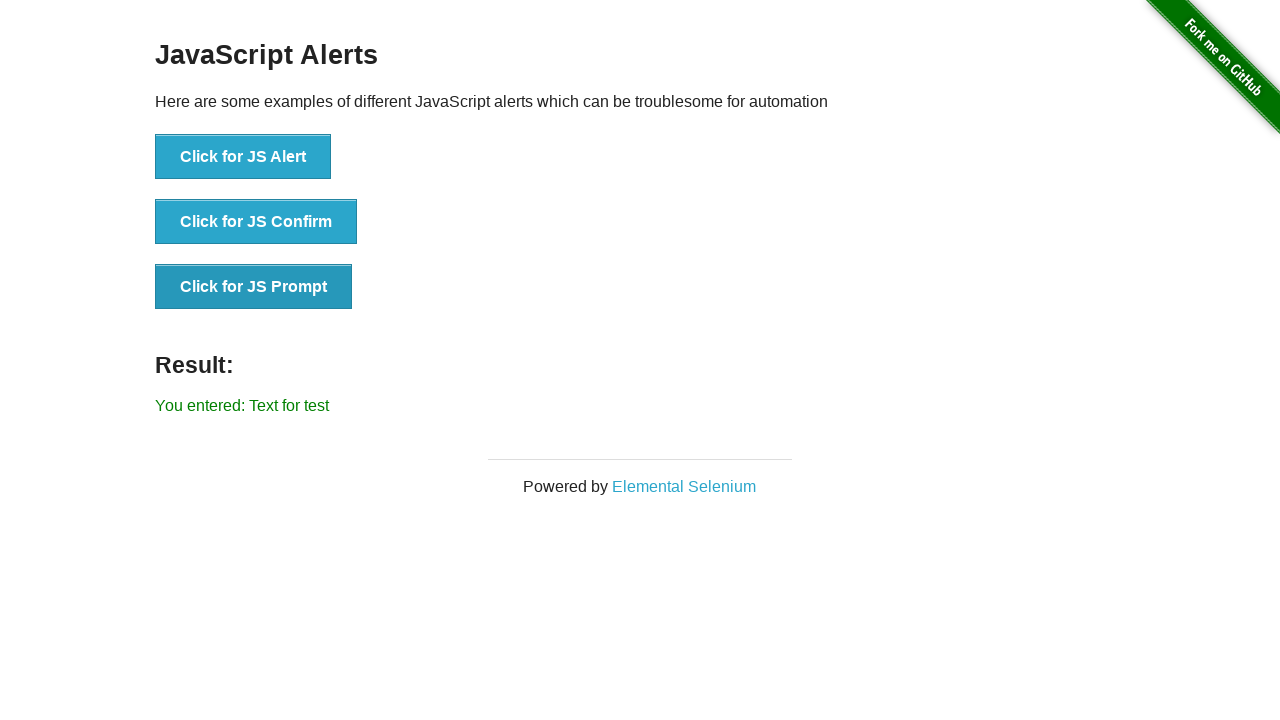

Result element loaded after accepting prompt with text 'Text for test'
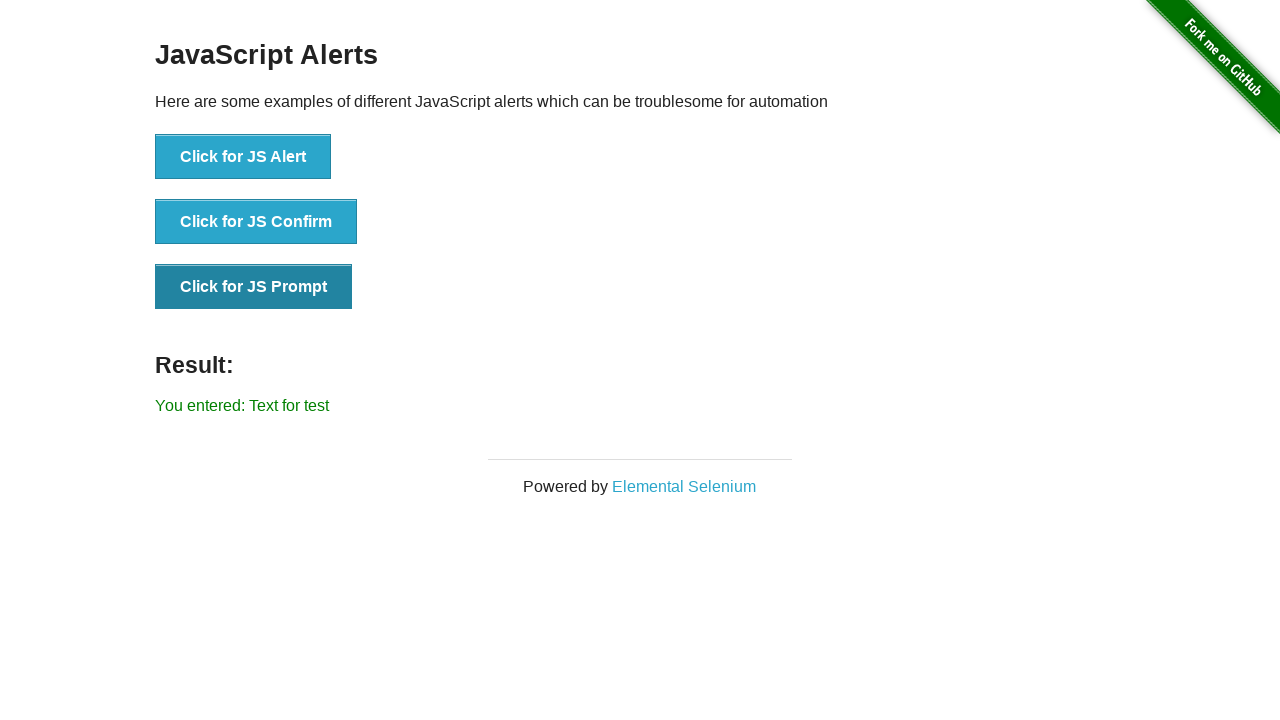

Retrieved result text from #result element
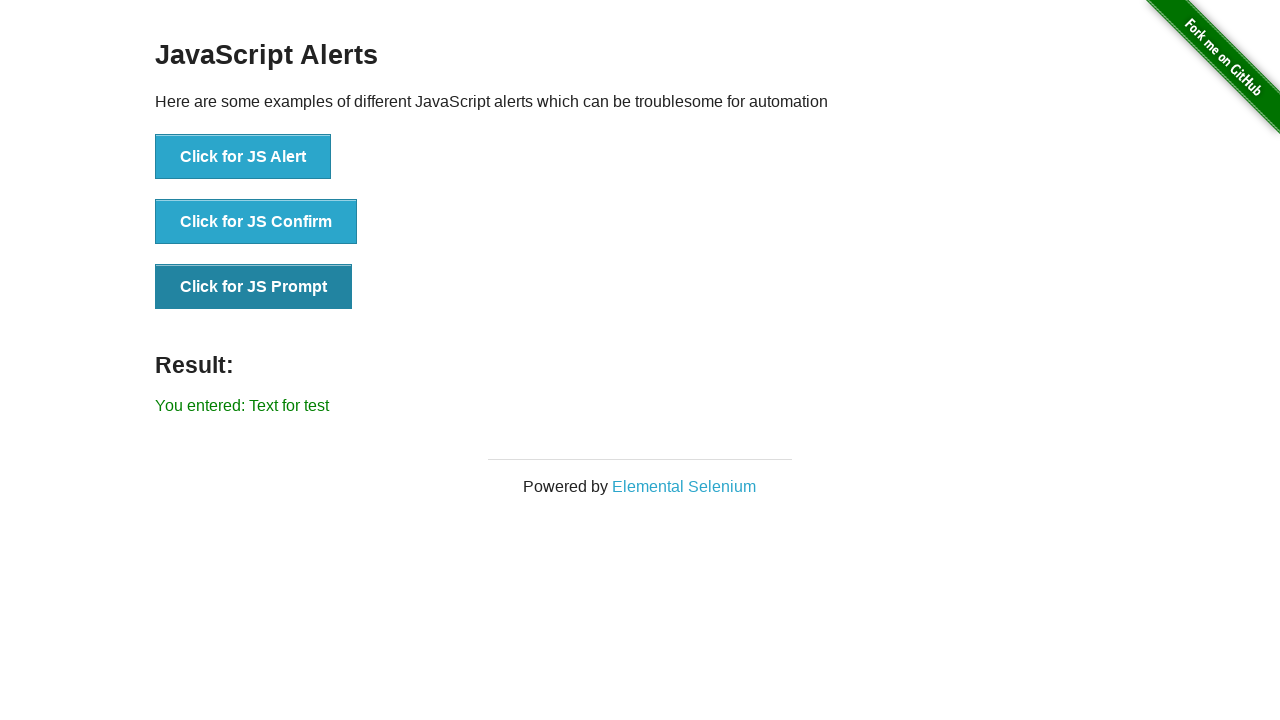

Verified result text matches expected prompt input 'You entered: Text for test'
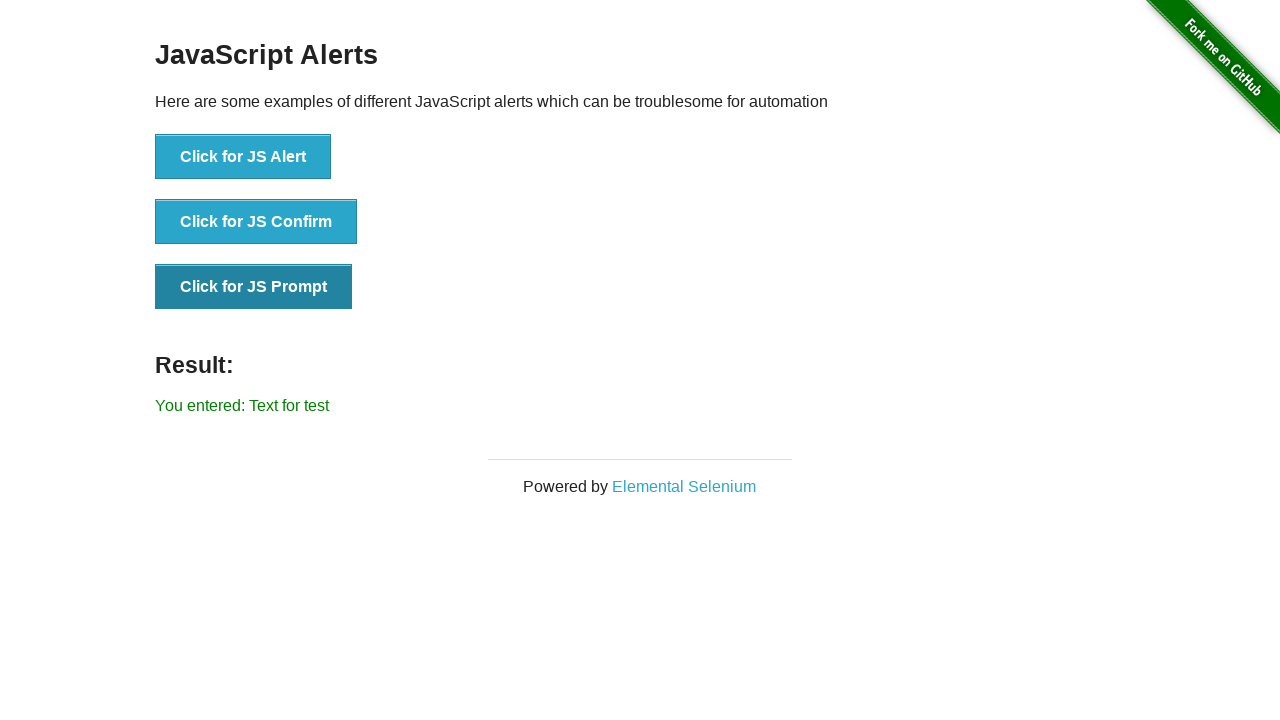

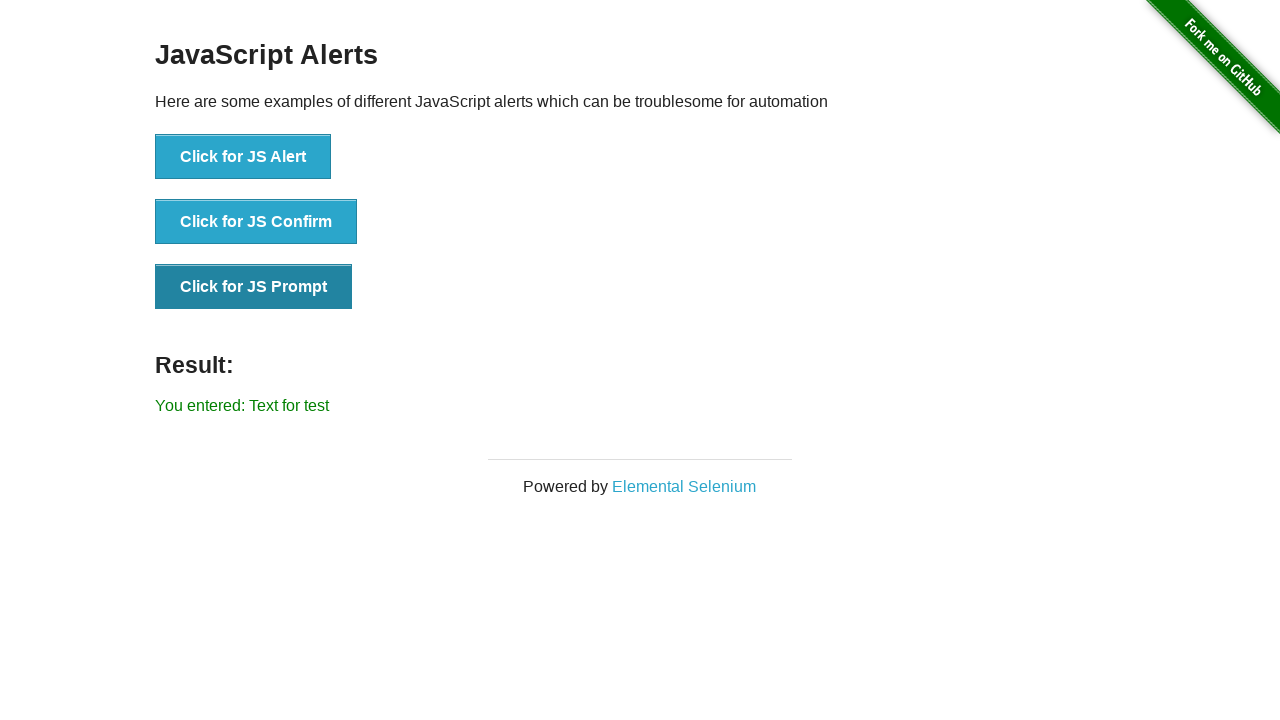